Tests different button click interactions on a demo page including double-click, right-click (context click), and standard click actions

Starting URL: https://demoqa.com/buttons

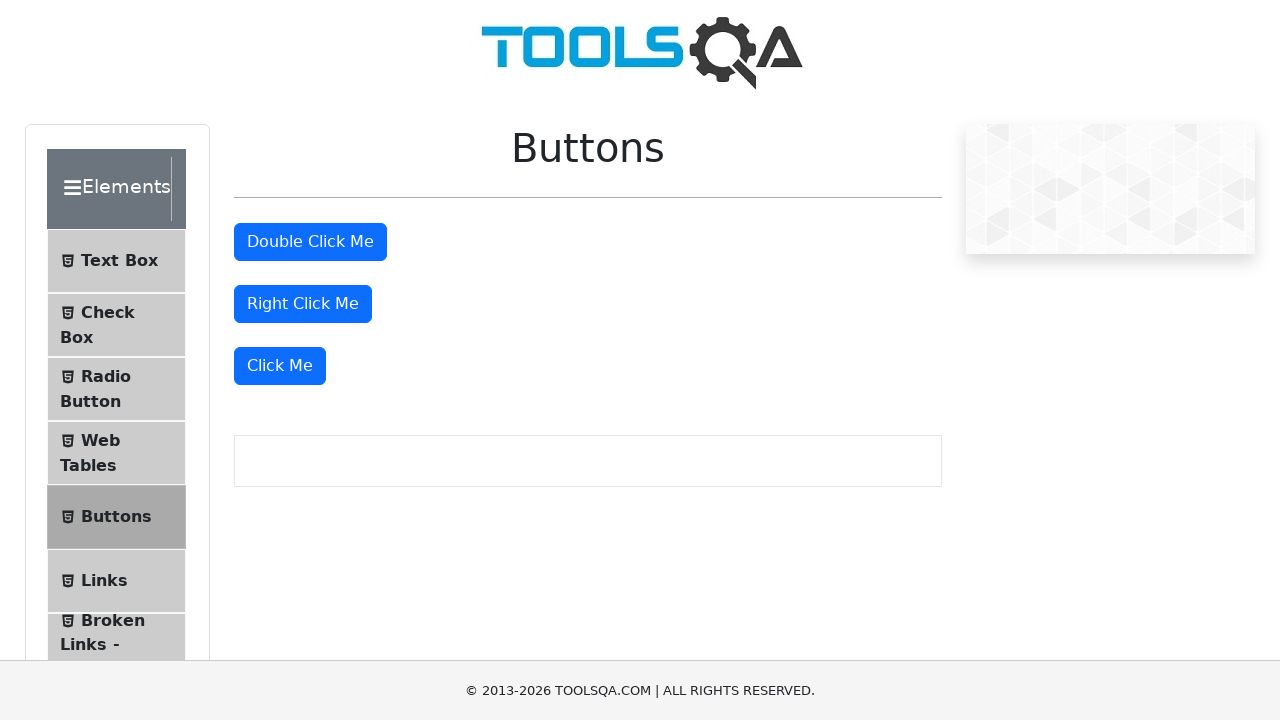

Double click button element loaded
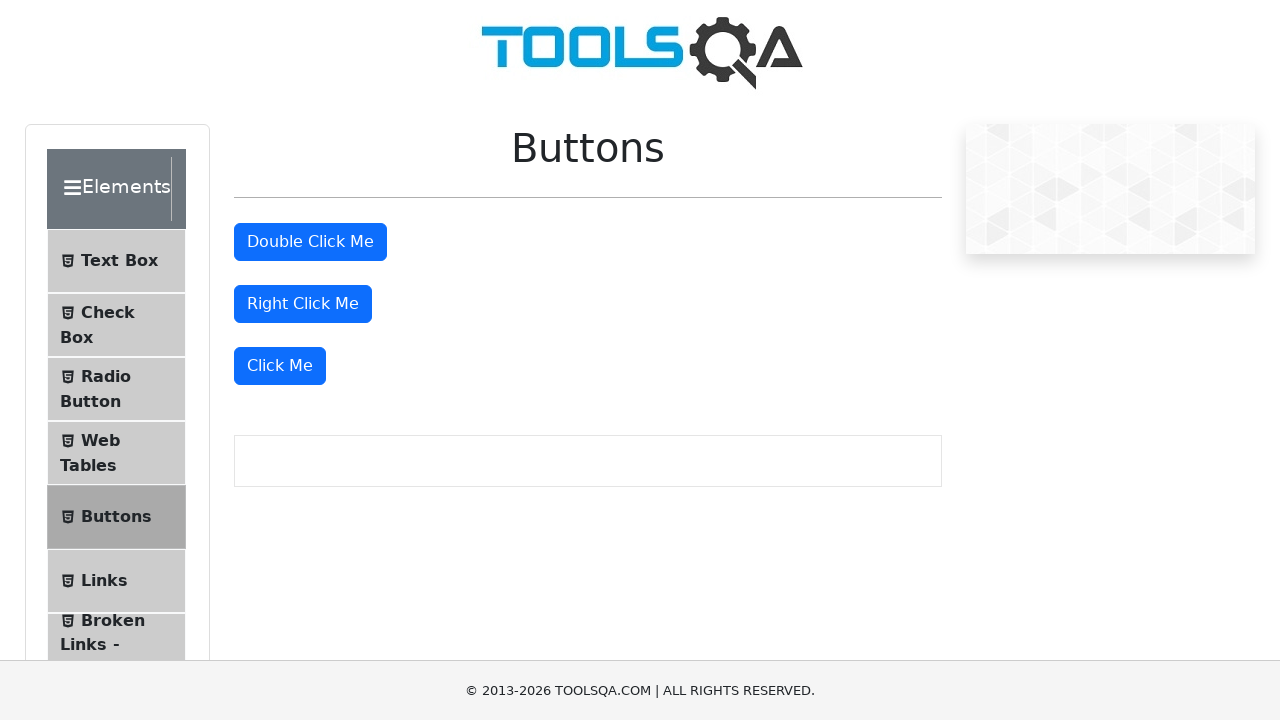

Right click button element loaded
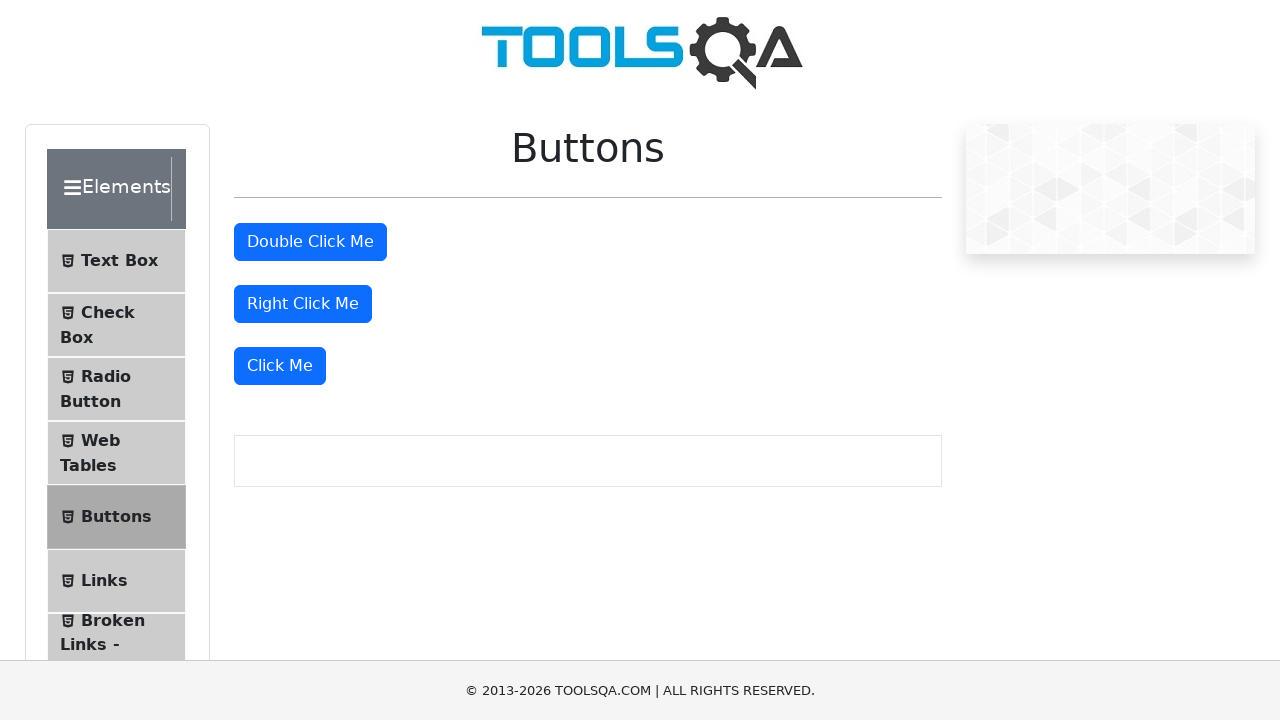

Standard click button element loaded
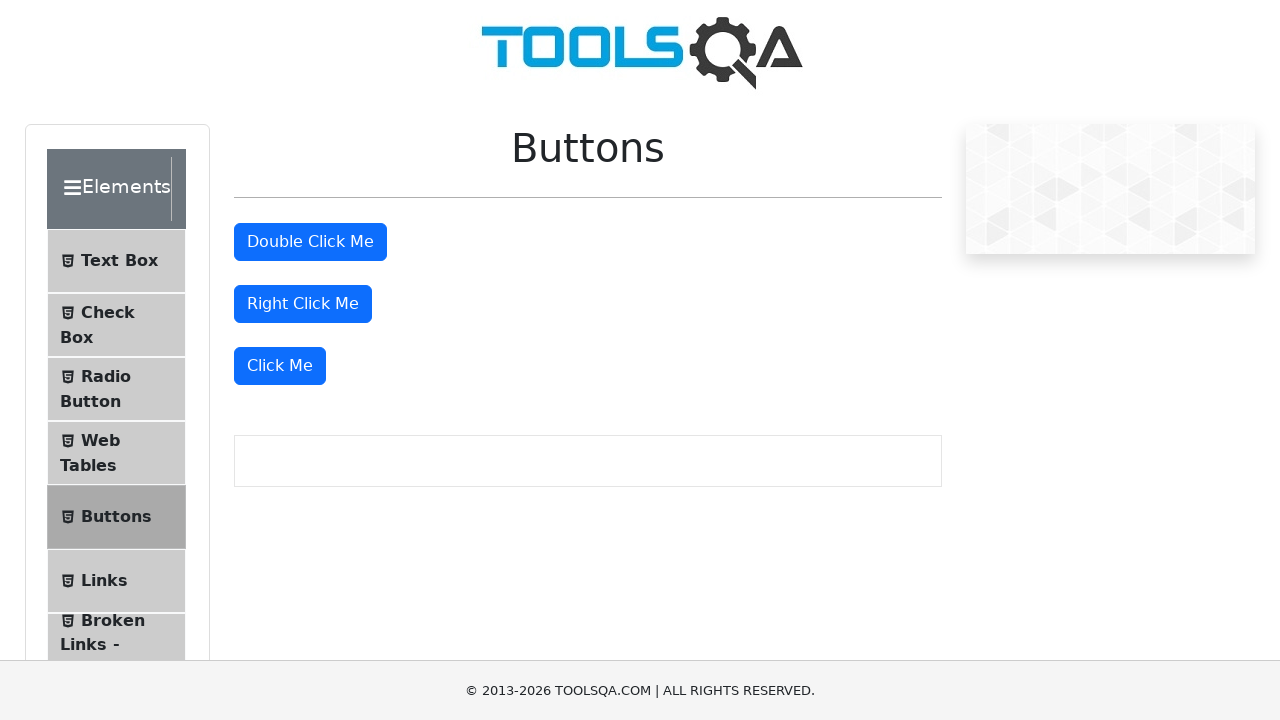

Performed double-click on the double click button
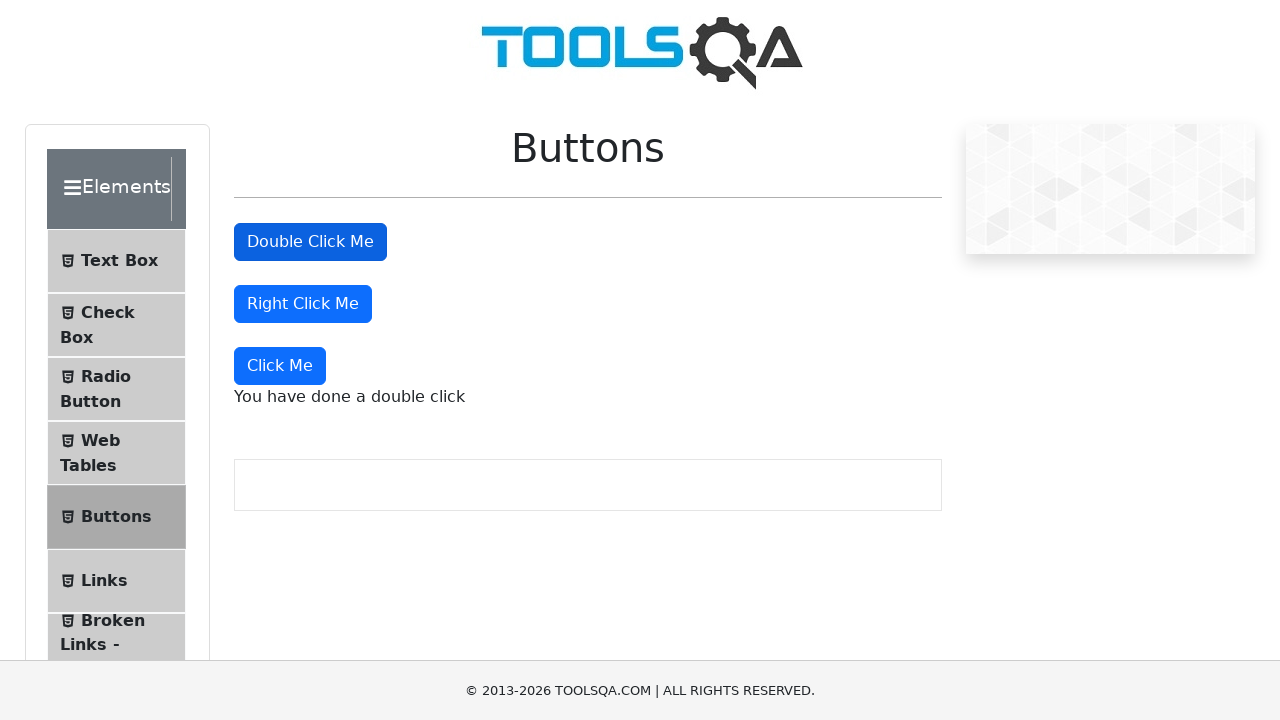

Performed right-click (context click) on the right click button
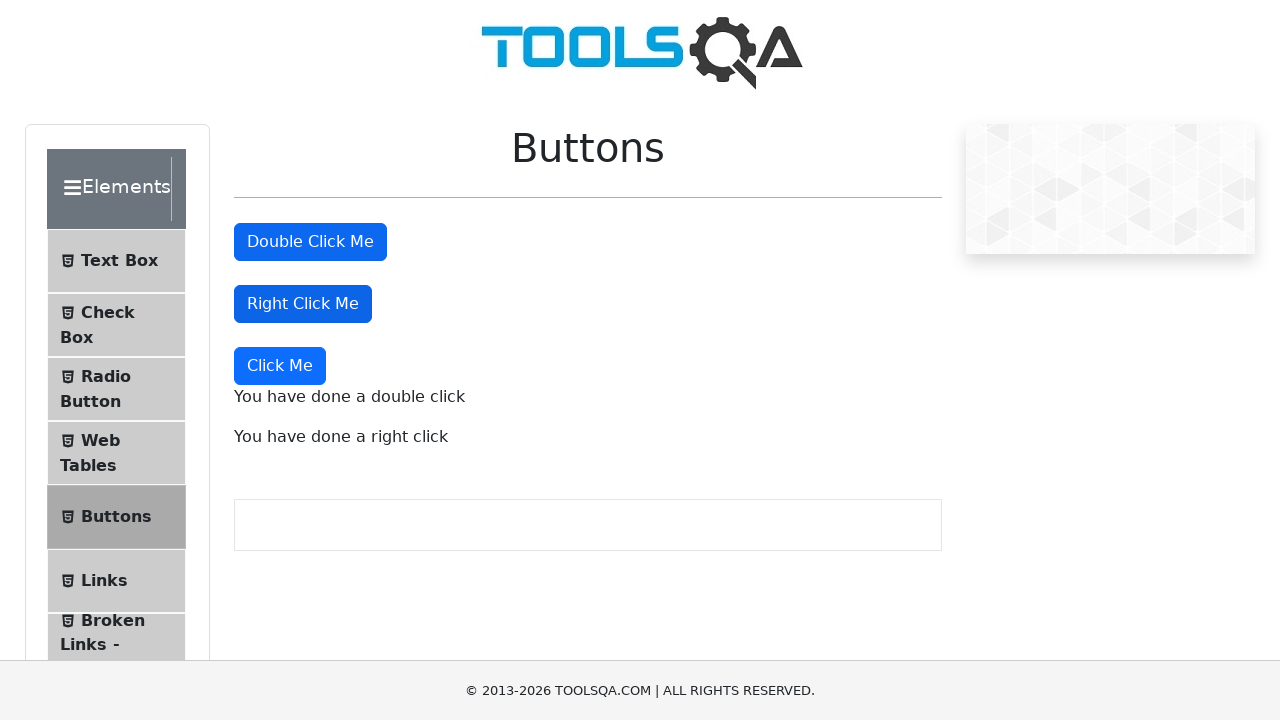

Performed standard click on the click me button
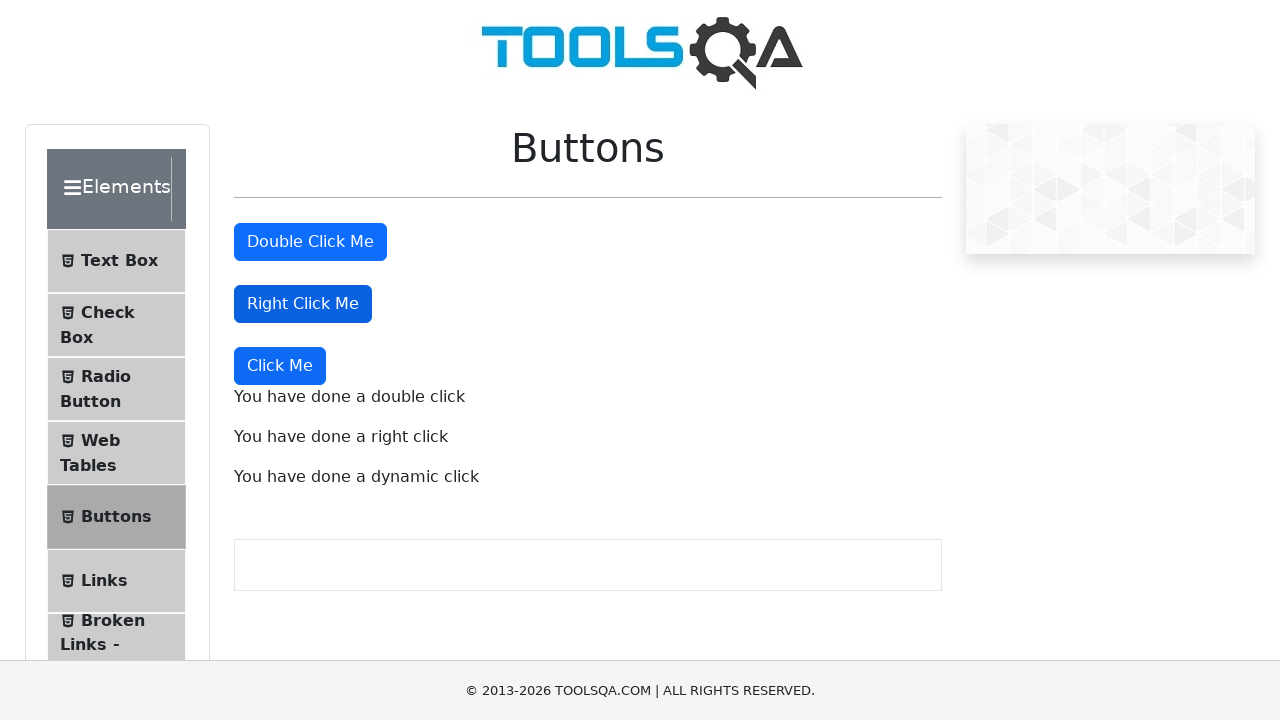

Double click message appeared
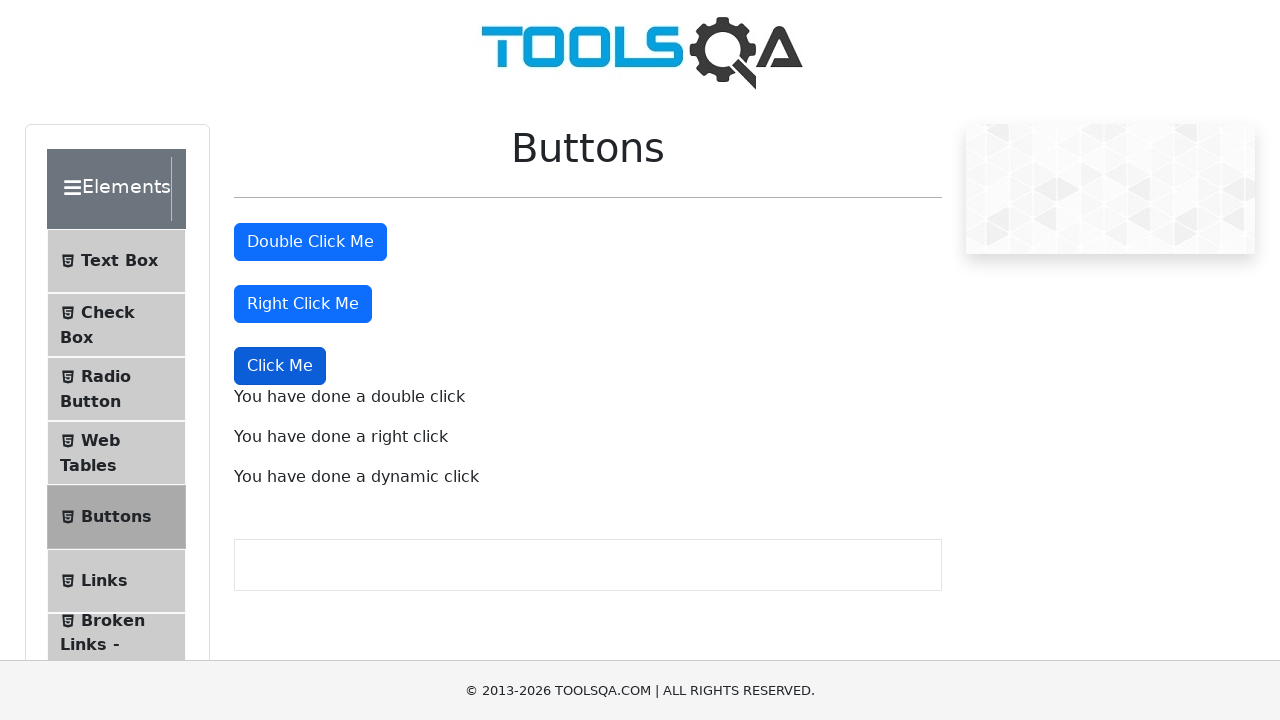

Right click message appeared
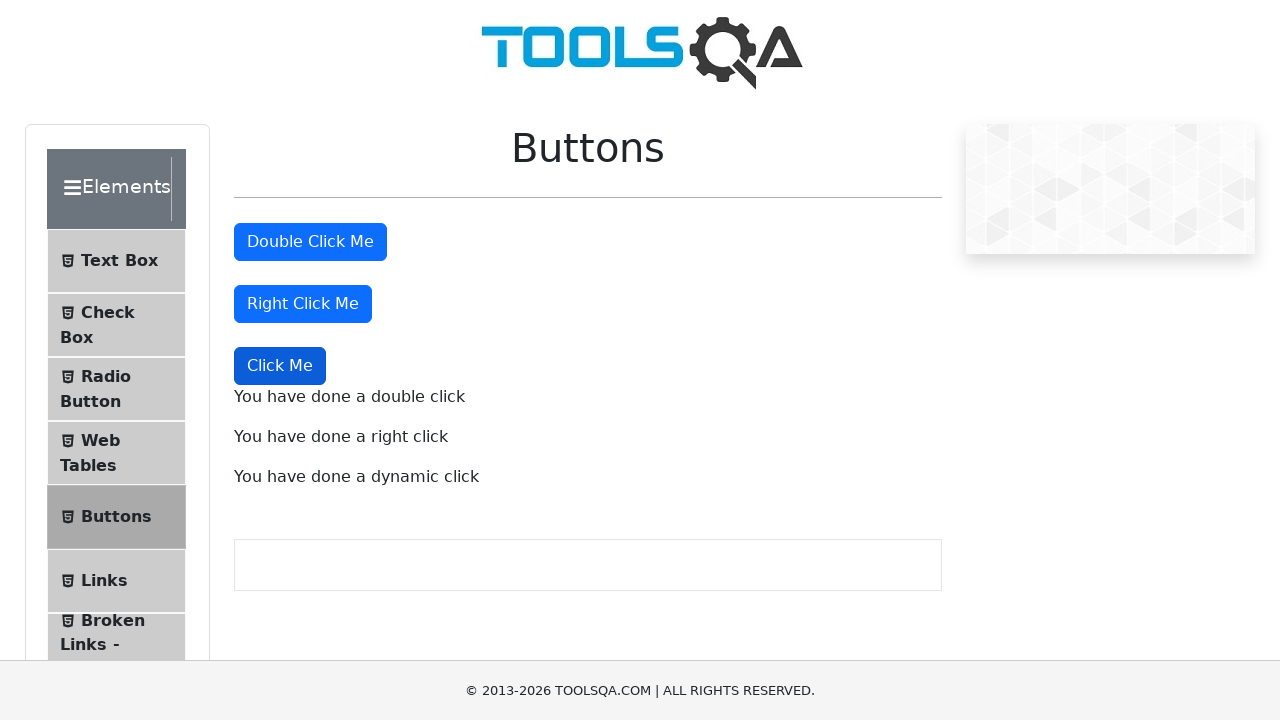

Standard click message appeared
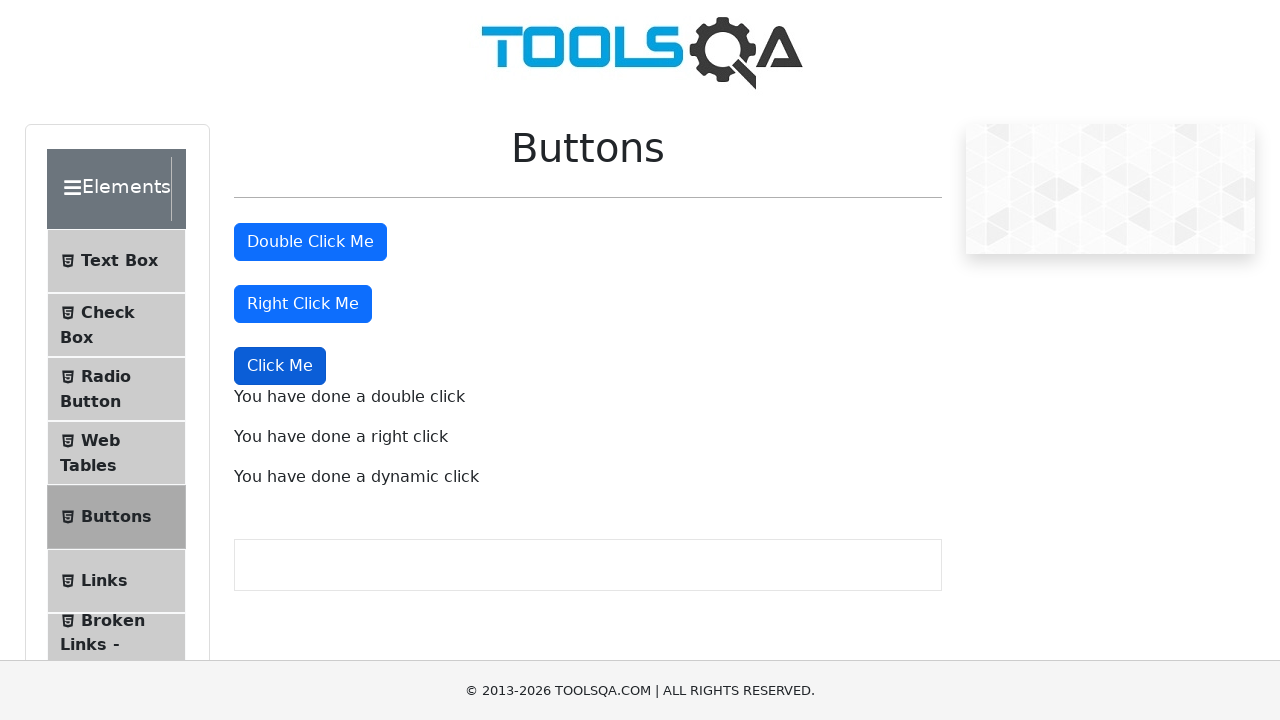

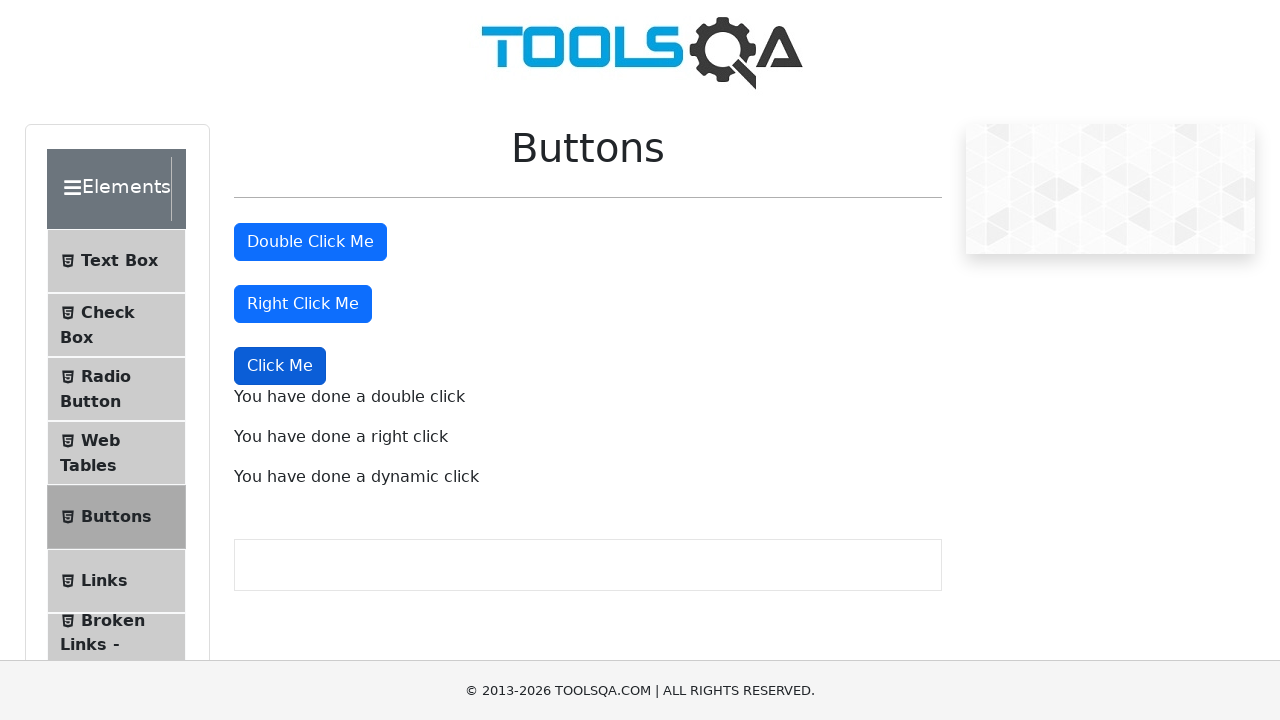